Navigates to a candy wholesale website's product categories page, clicks through different product categories, and verifies that product pages load correctly with product information displayed

Starting URL: https://hscomercial.mx/dulces-mayorista-marcas-de-dulces/

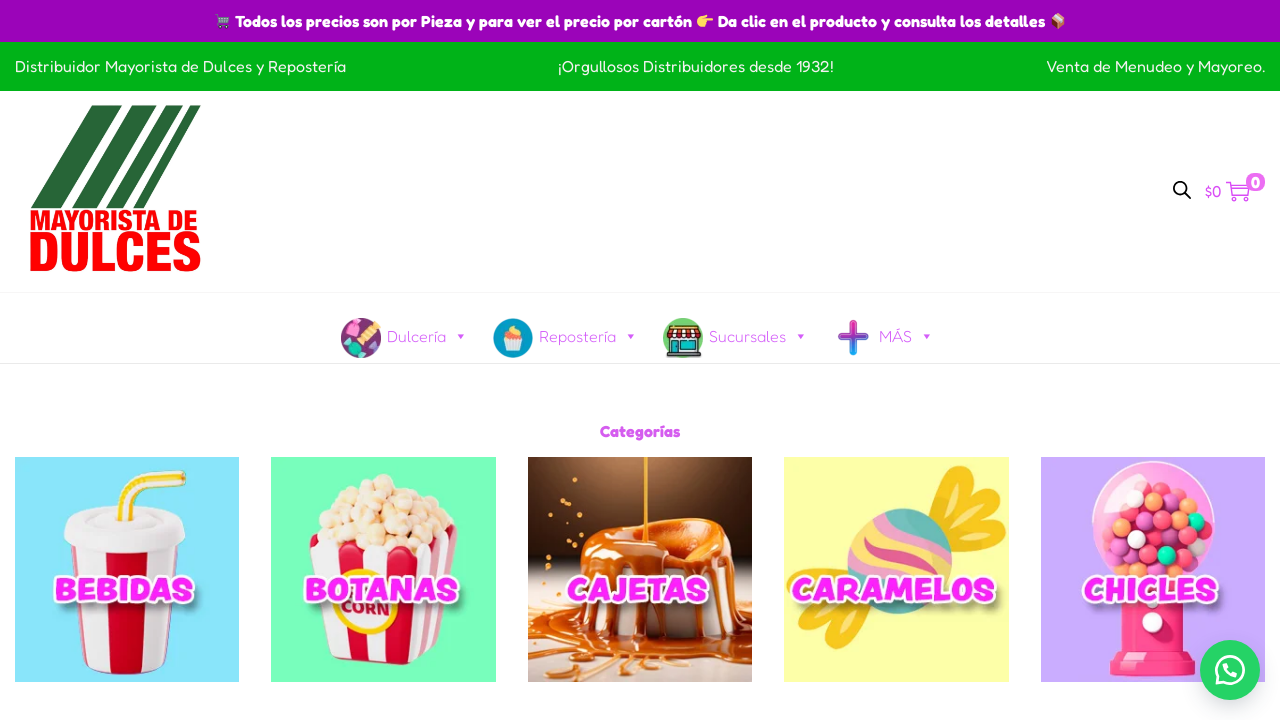

Main content area loaded
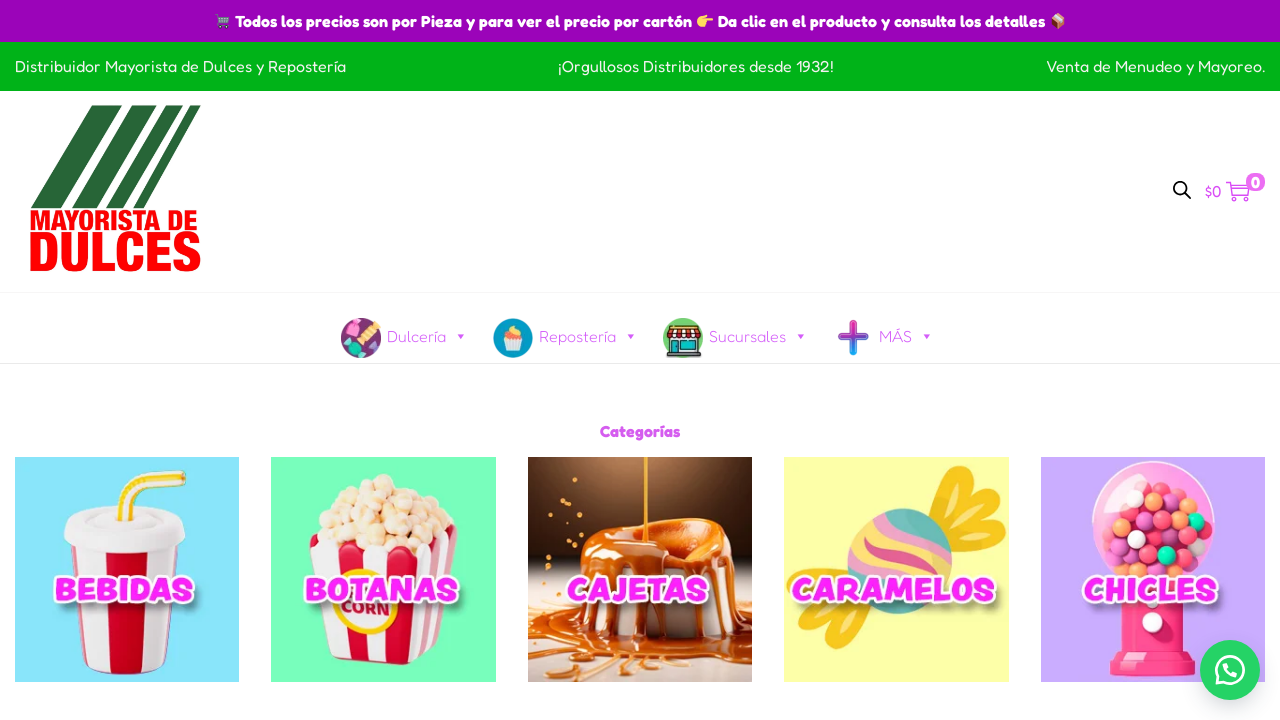

Retrieved all category links from main content
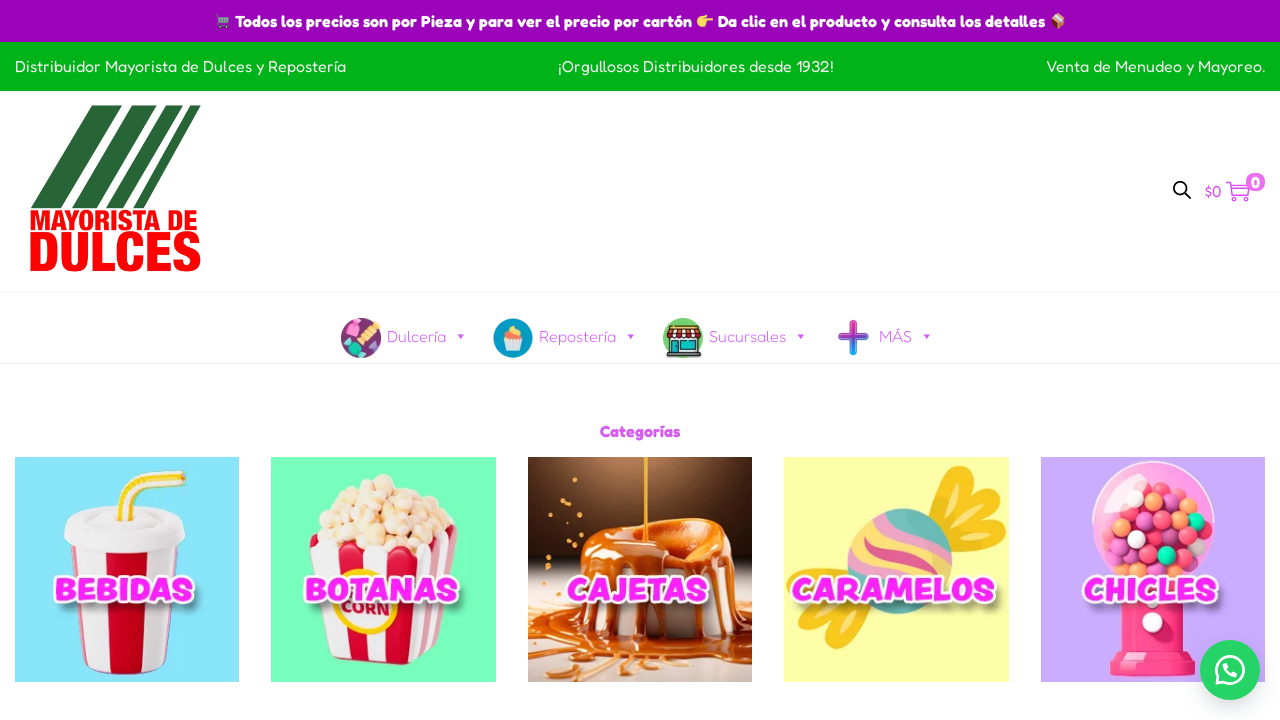

Retrieved first category link href: https://hscomercial.mx/categoria-producto/bebidas/
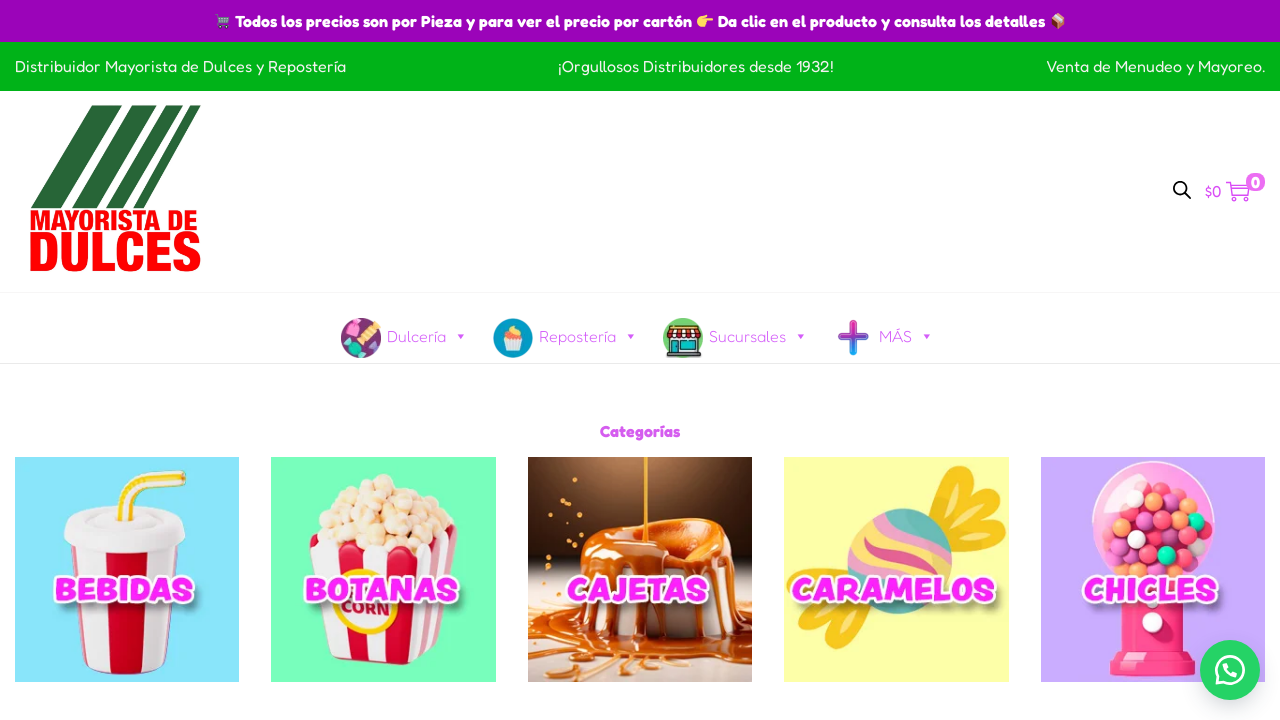

Navigated to first product category
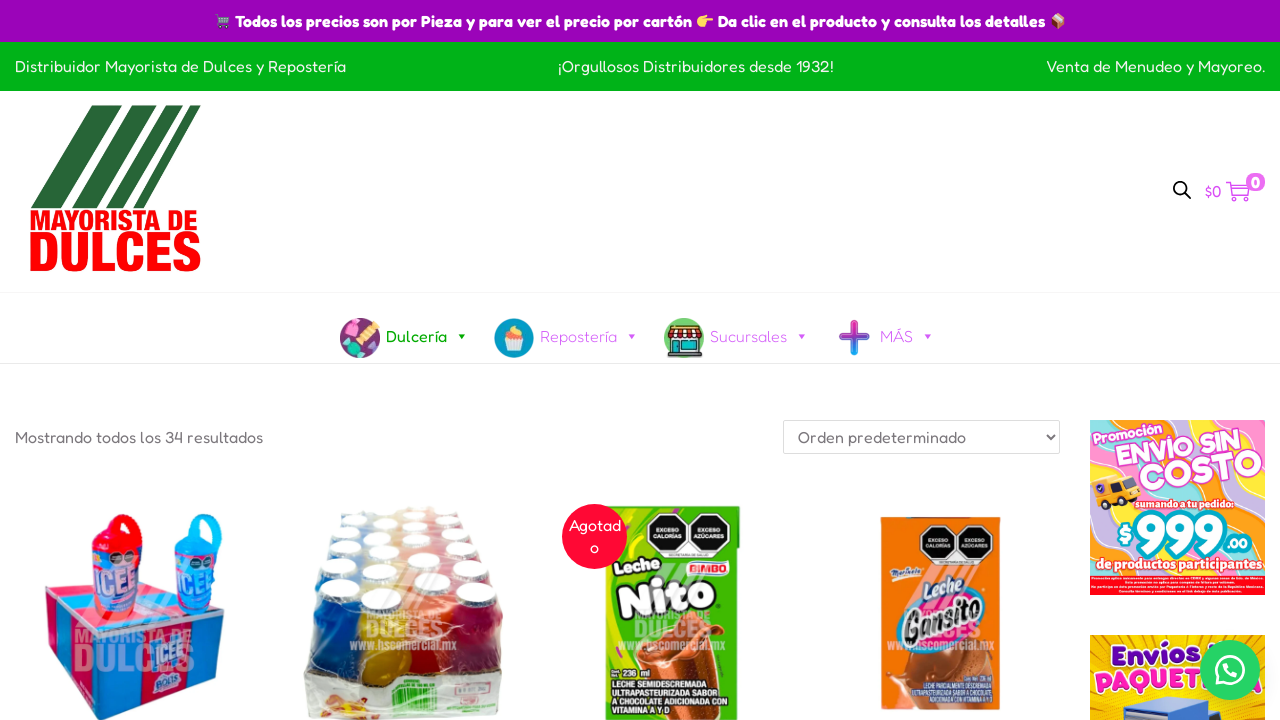

Product list loaded on category page
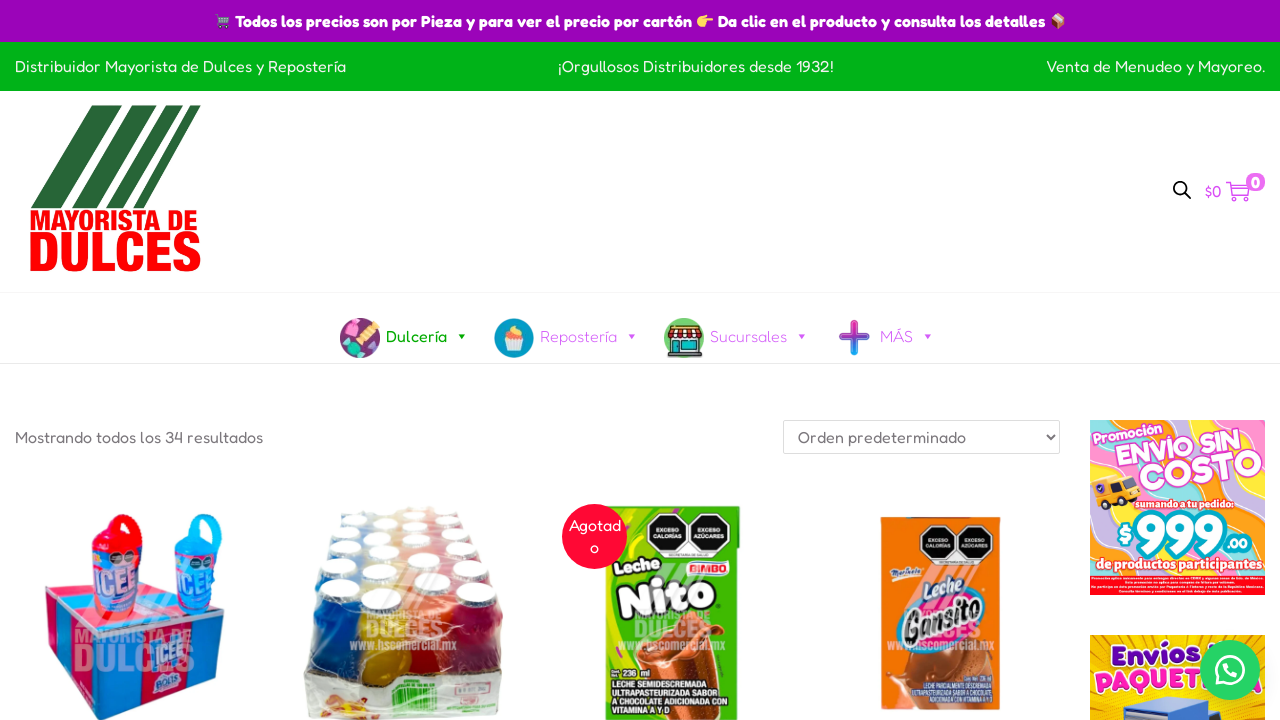

Retrieved first product link href: https://hscomercial.mx/producto/amurol-cimarron-bebida-bolis-tanquesito-icee-caja-con-30-piezas/
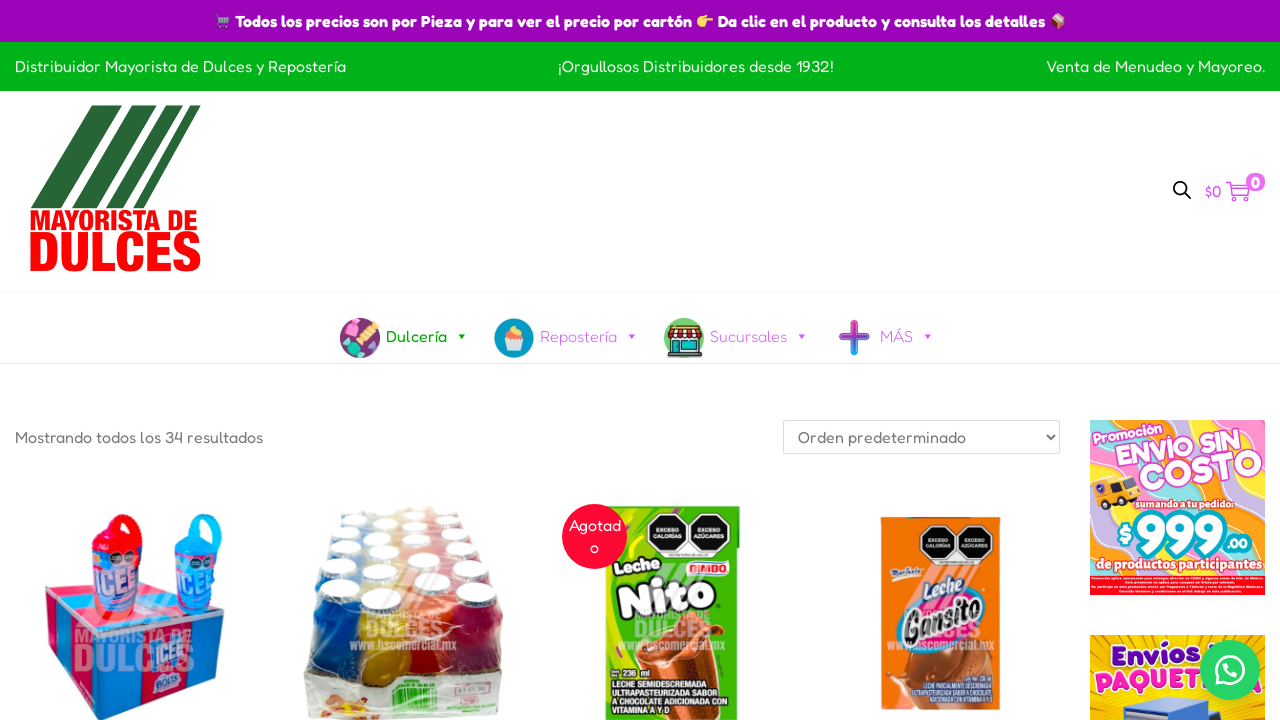

Navigated to first product detail page
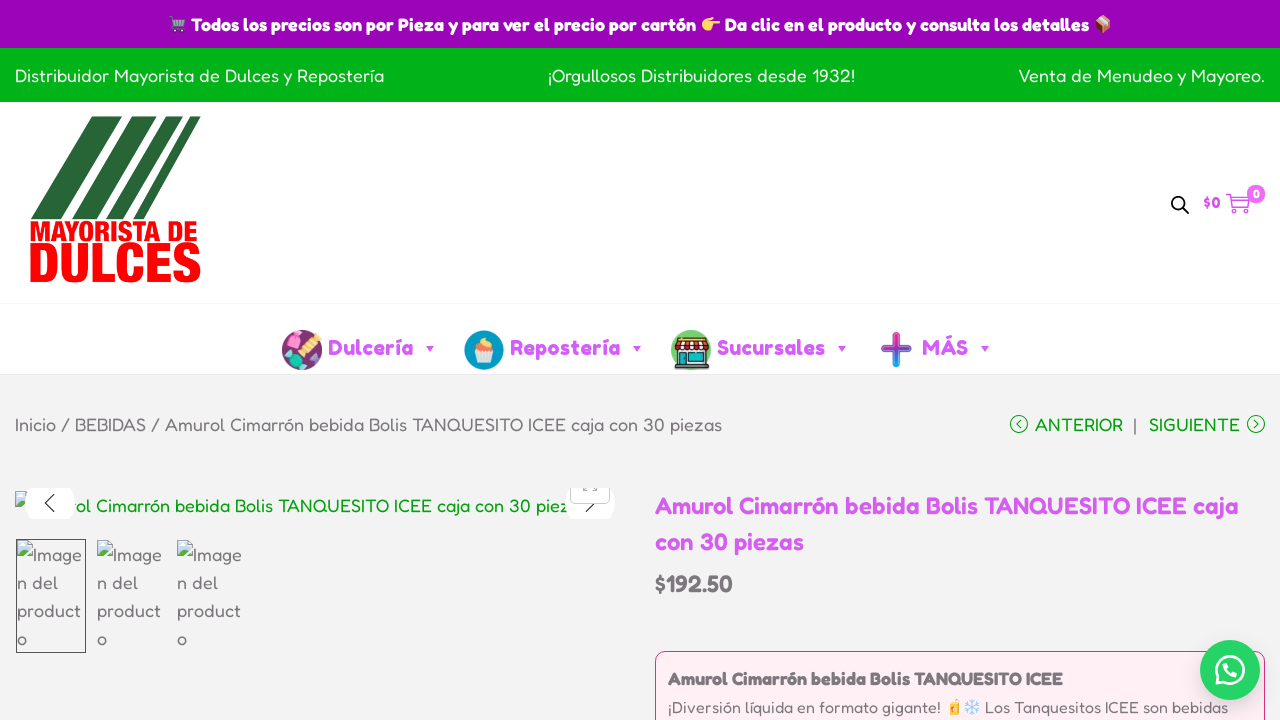

Product page container loaded
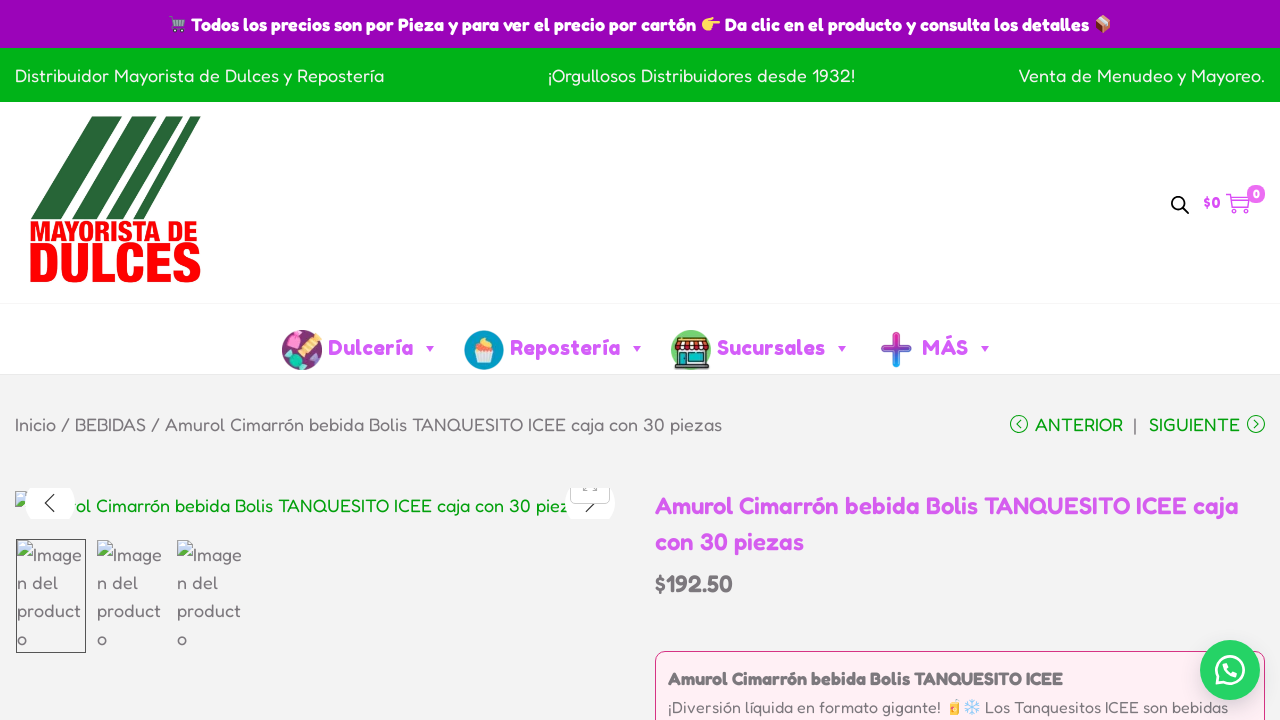

Product title element verified on product page
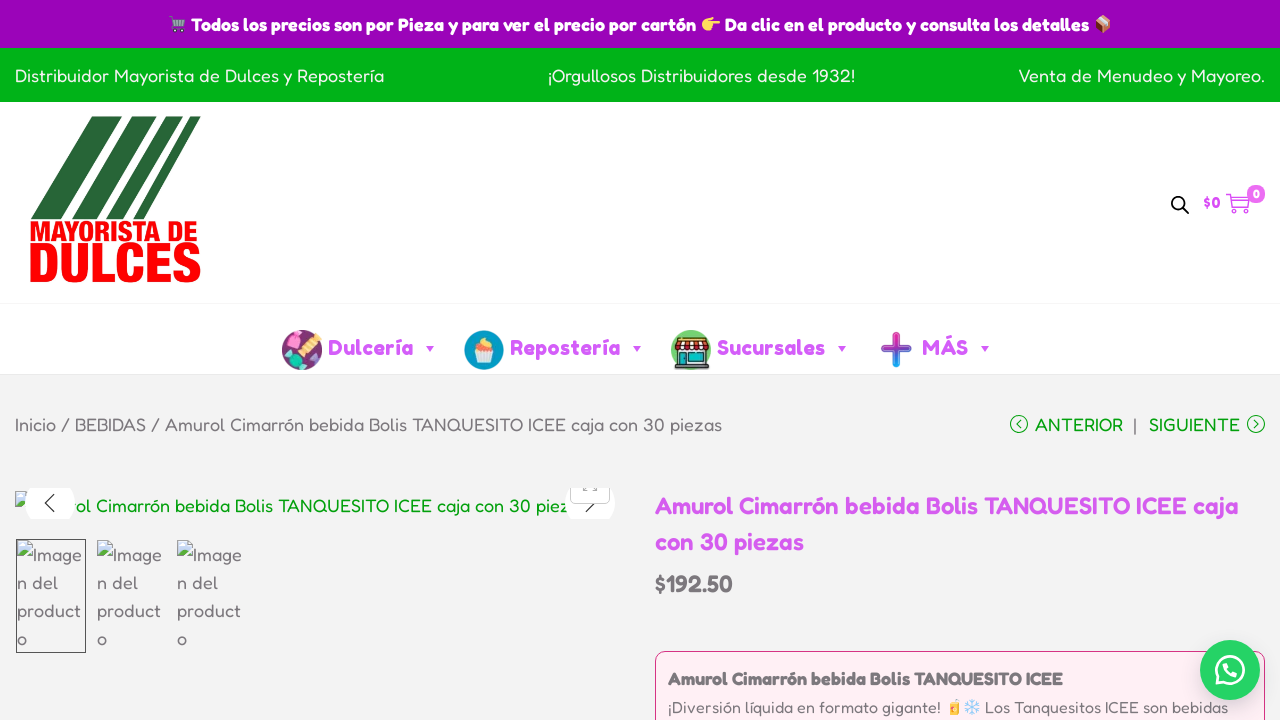

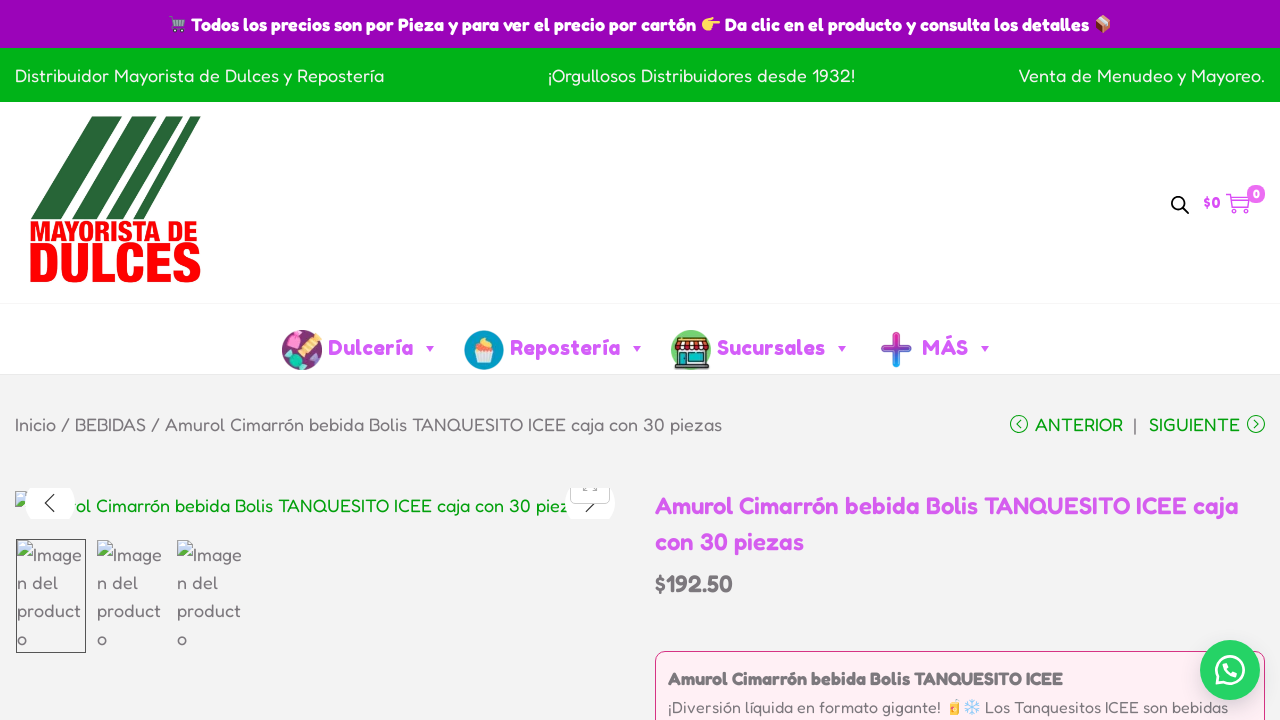